Tests the text box form validation by entering an invalid email format and verifying that the email field shows an error state (red border).

Starting URL: https://demoqa.com/text-box

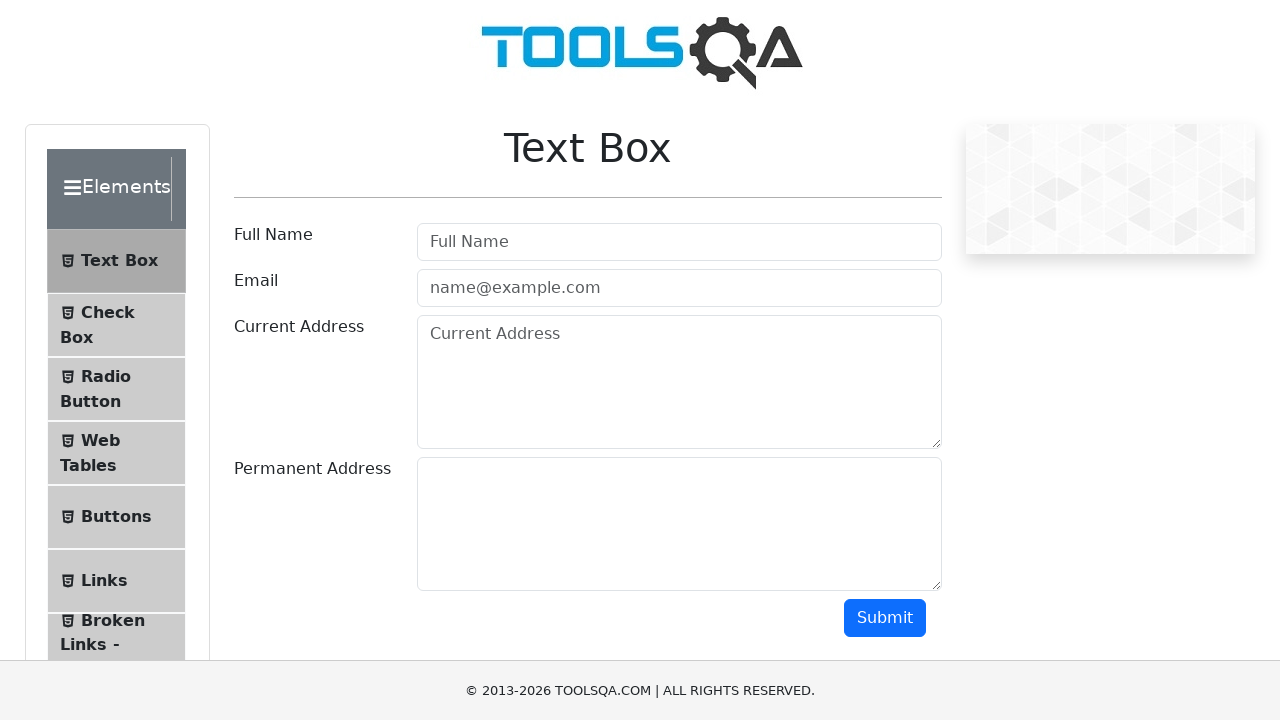

Filled Full Name field with 'Svin' on #userName
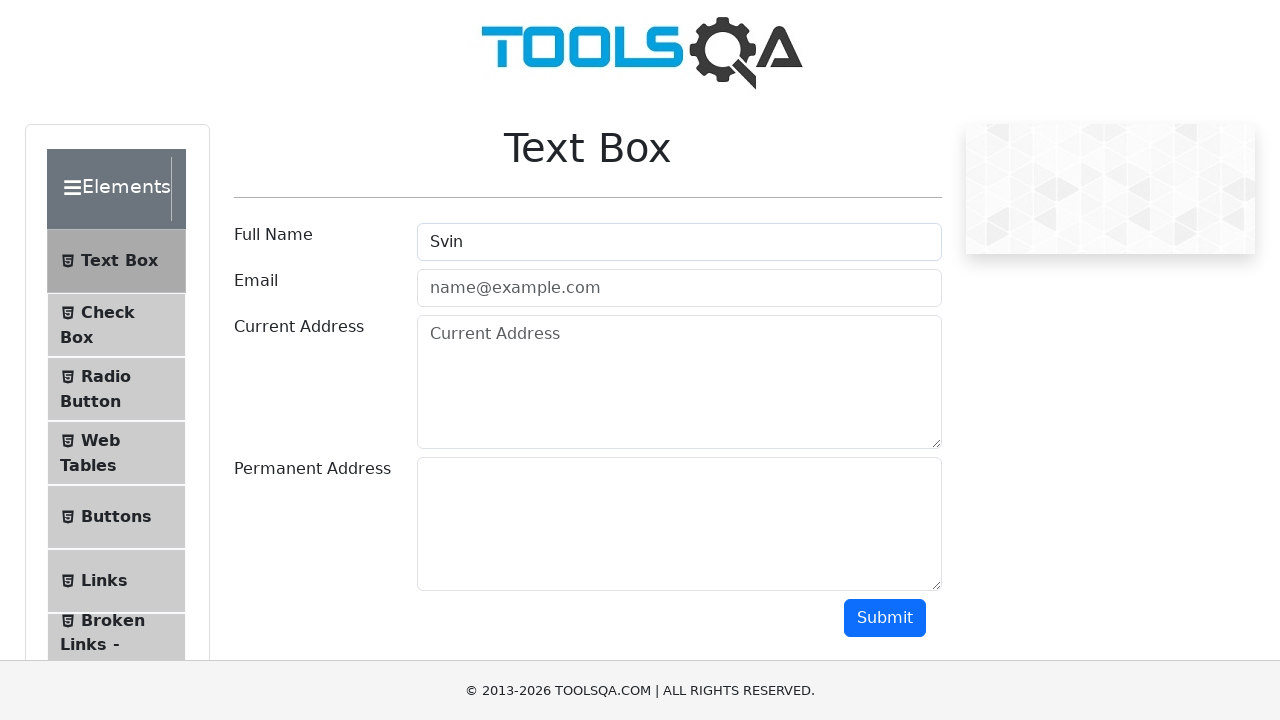

Filled Email field with invalid format '1' (missing @) on #userEmail
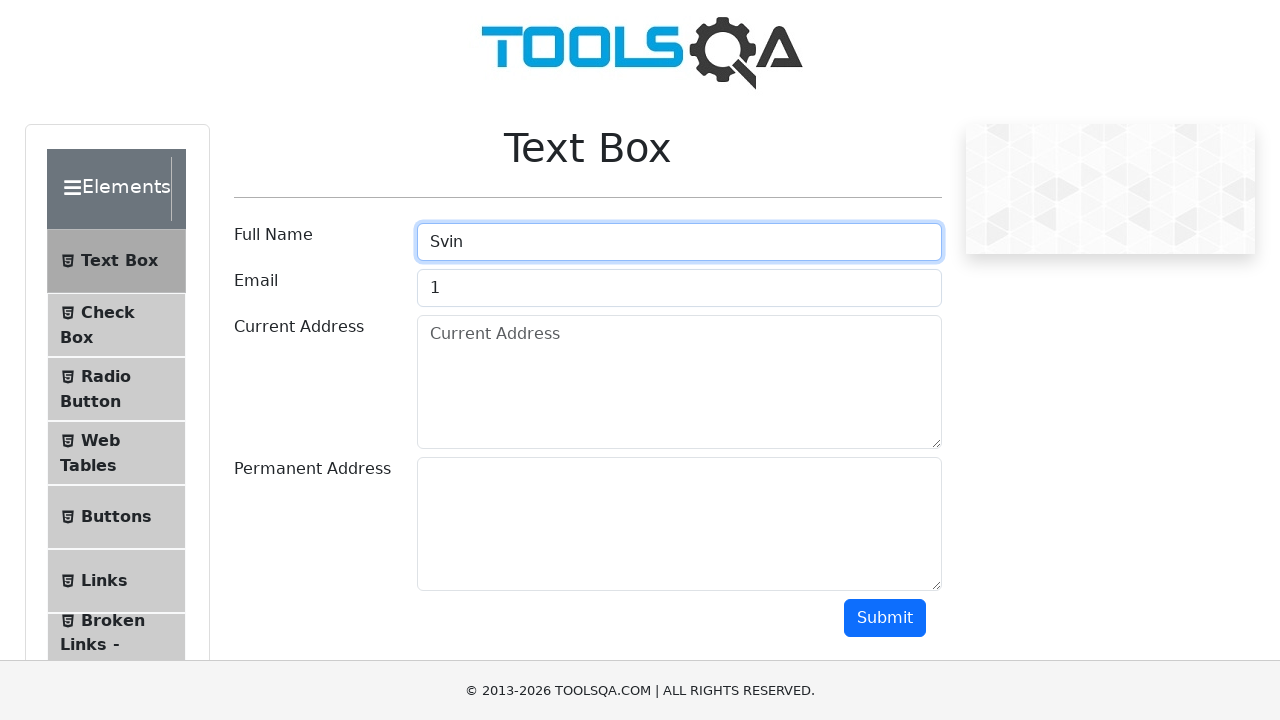

Filled Current Address field with 'new Svinarnik' on #currentAddress
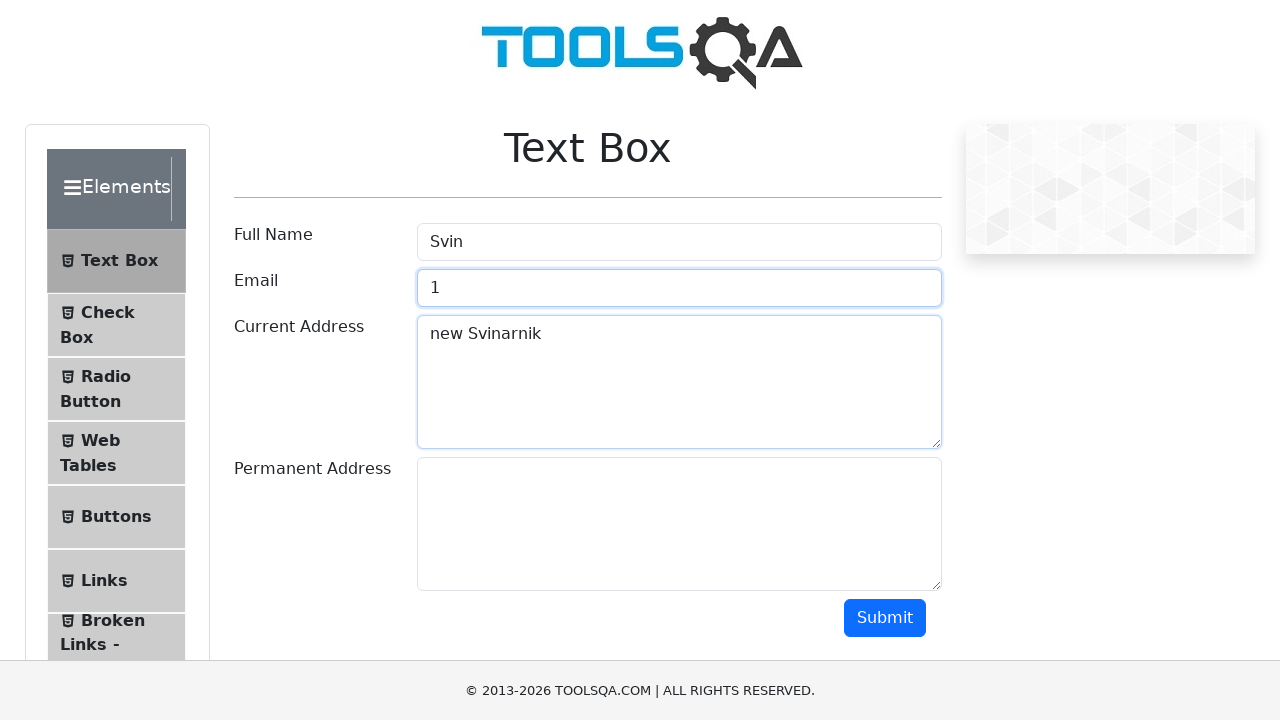

Filled Permanent Address field with 'old Svinarnik' on #permanentAddress
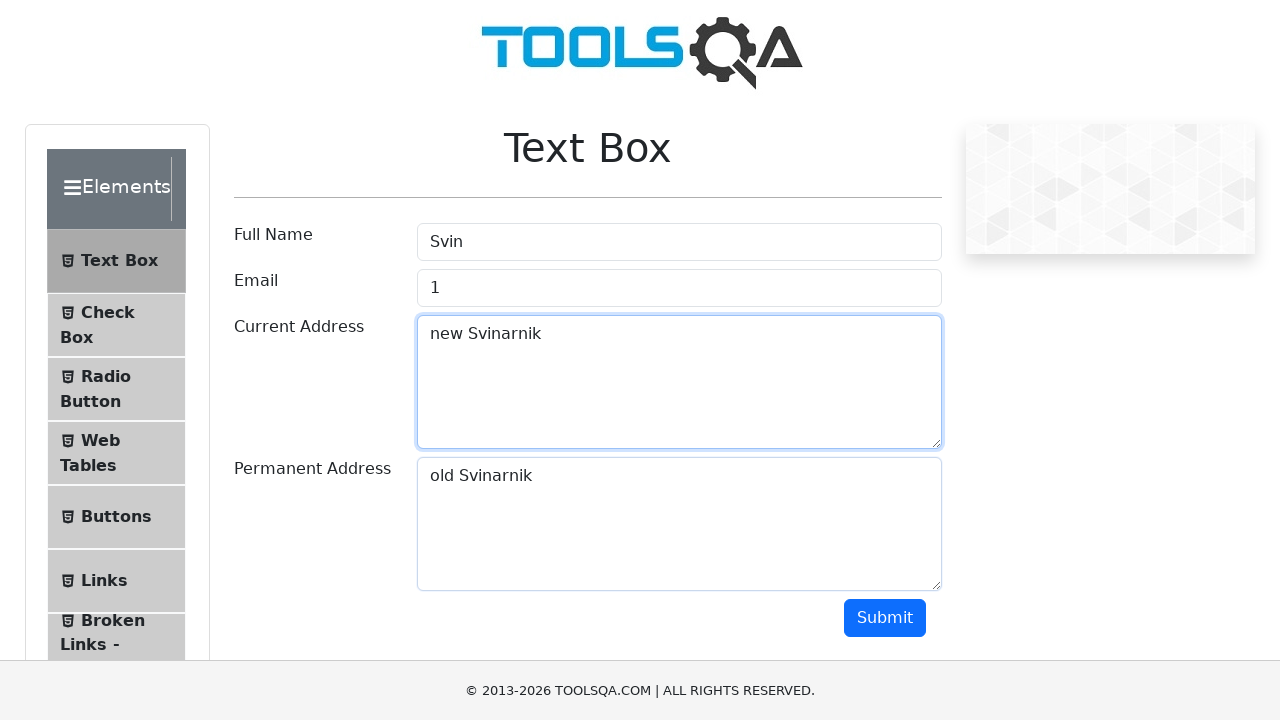

Scrolled to bottom of page to reveal submit button
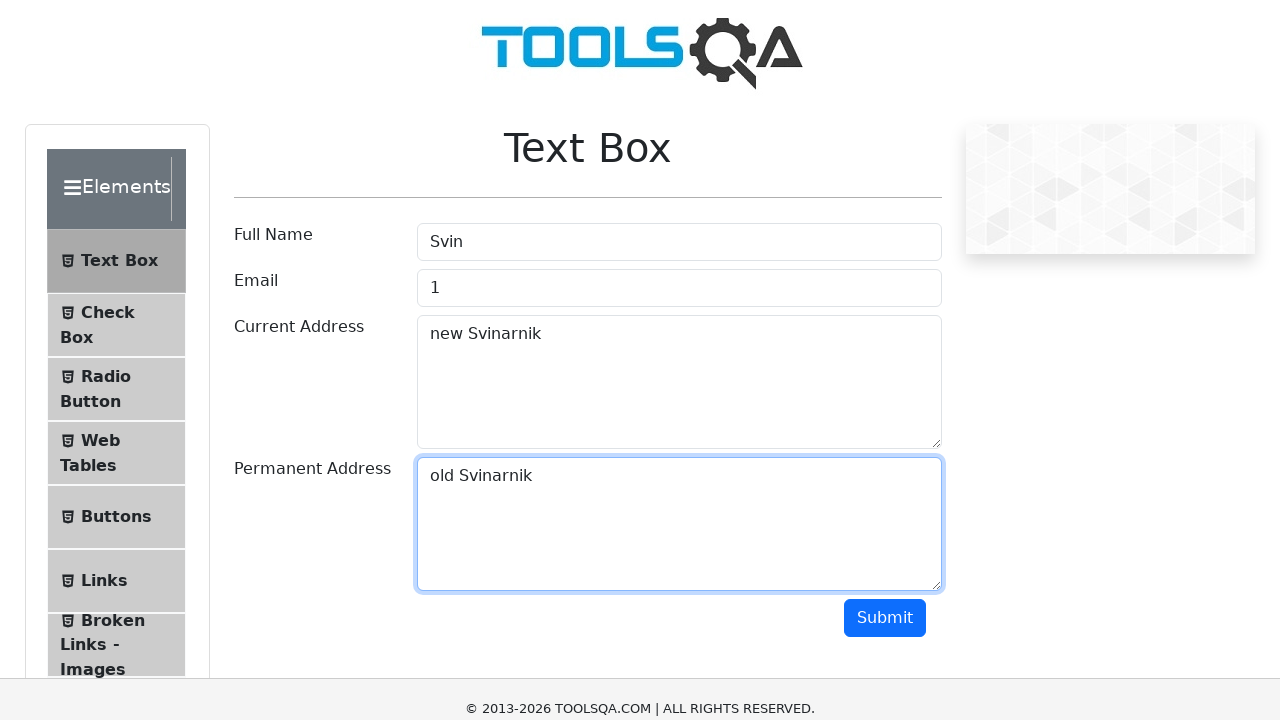

Clicked Submit button to submit form at (885, 360) on #submit
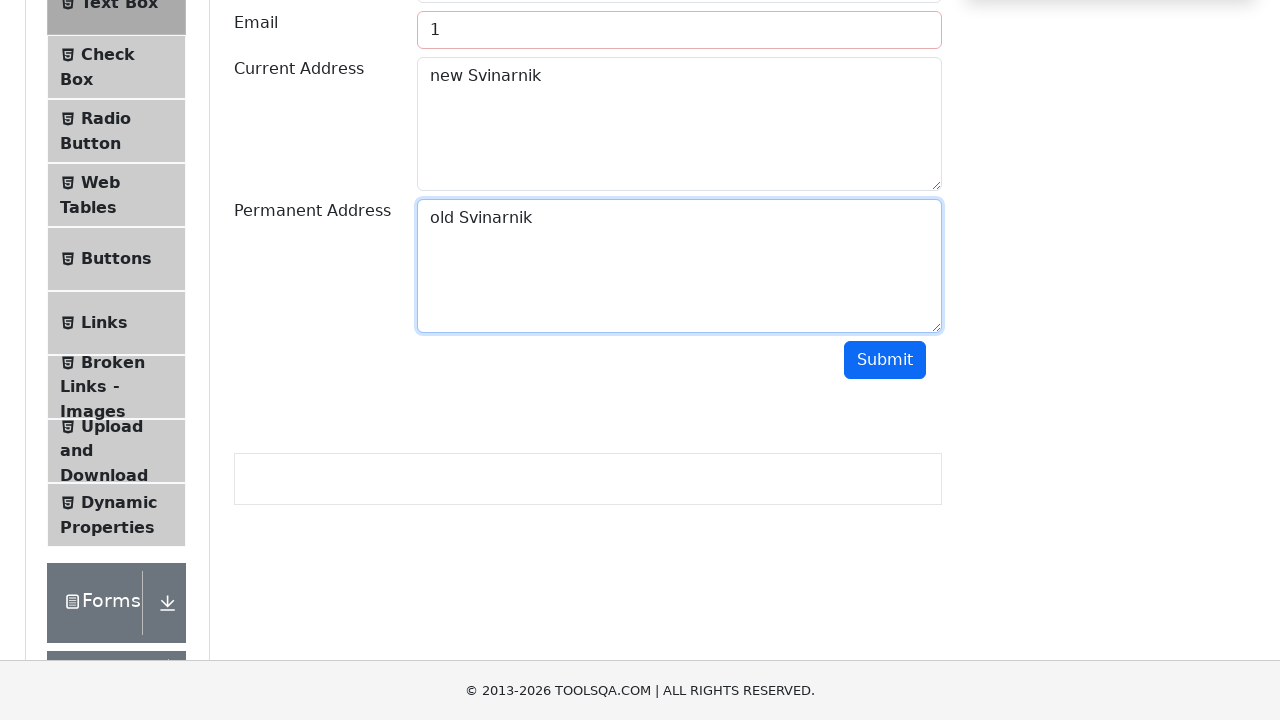

Verified email field displays error state with red border styling
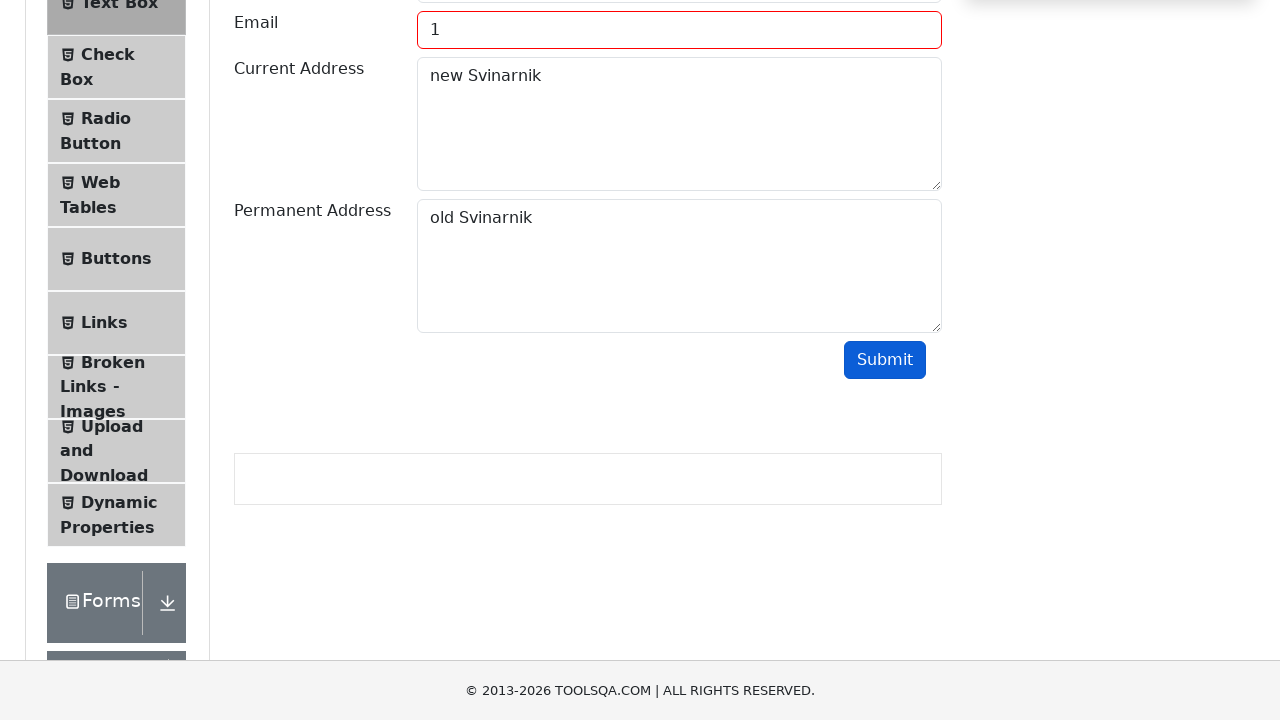

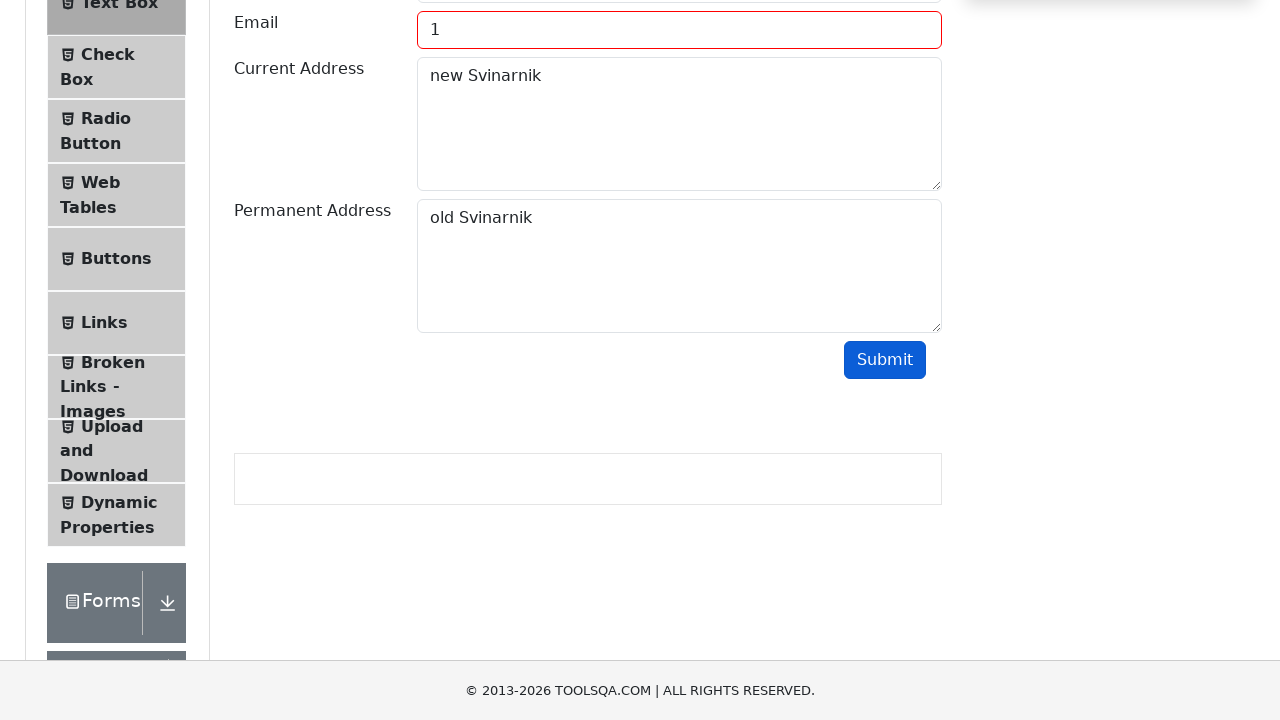